Tests dynamic loading functionality by clicking a start button and verifying that "Hello World!" text appears after the loading completes

Starting URL: https://automationfc.github.io/dynamic-loading/

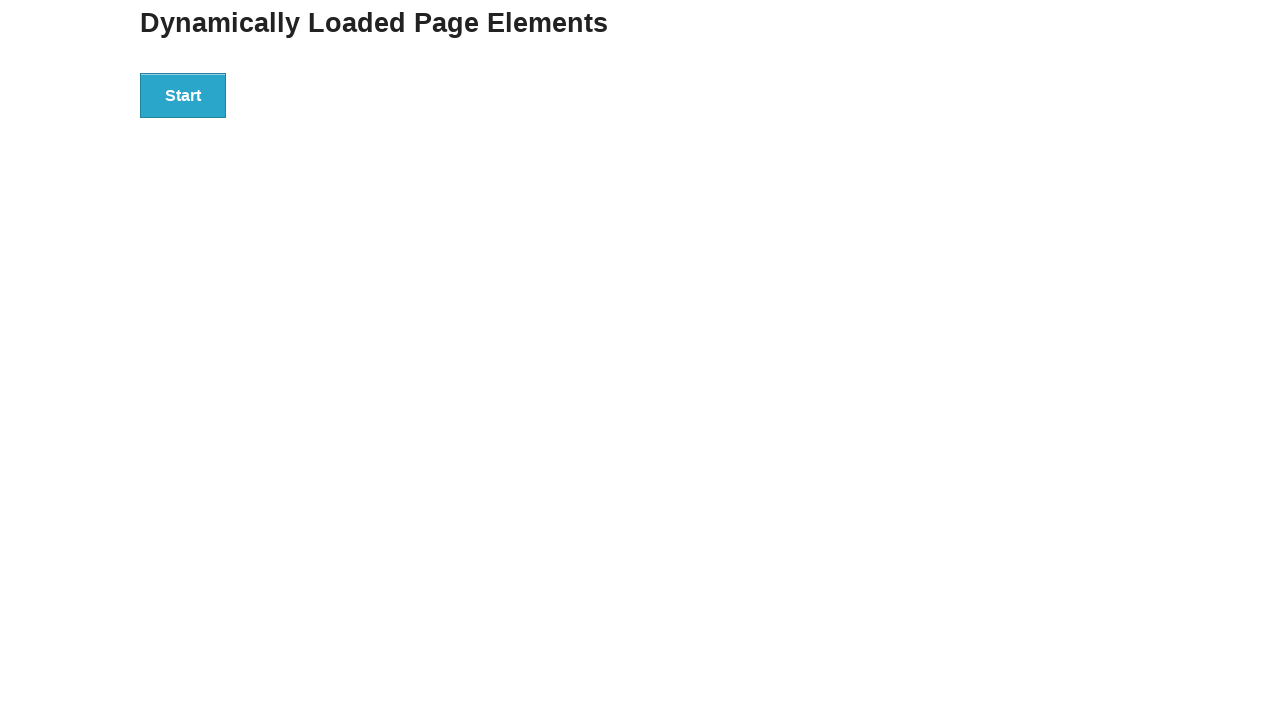

Clicked start button to trigger dynamic loading at (183, 95) on #start>button
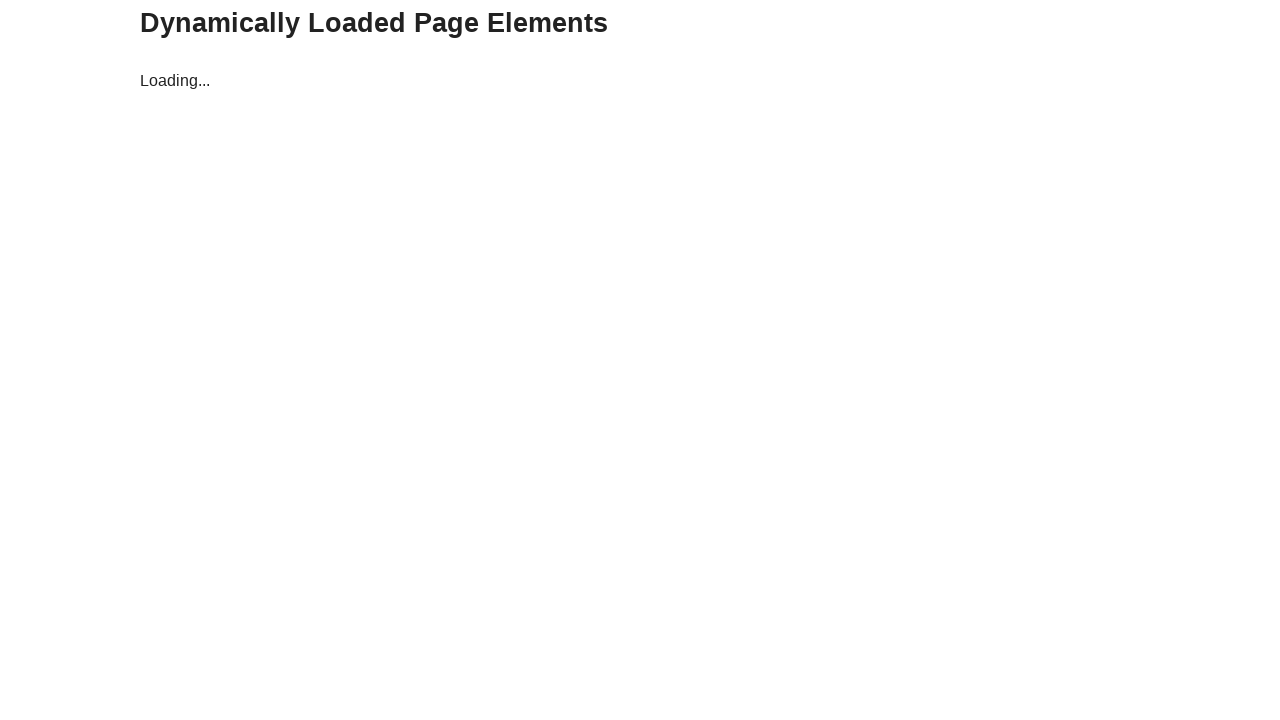

Waited for 'Hello World!' text to appear after loading completes
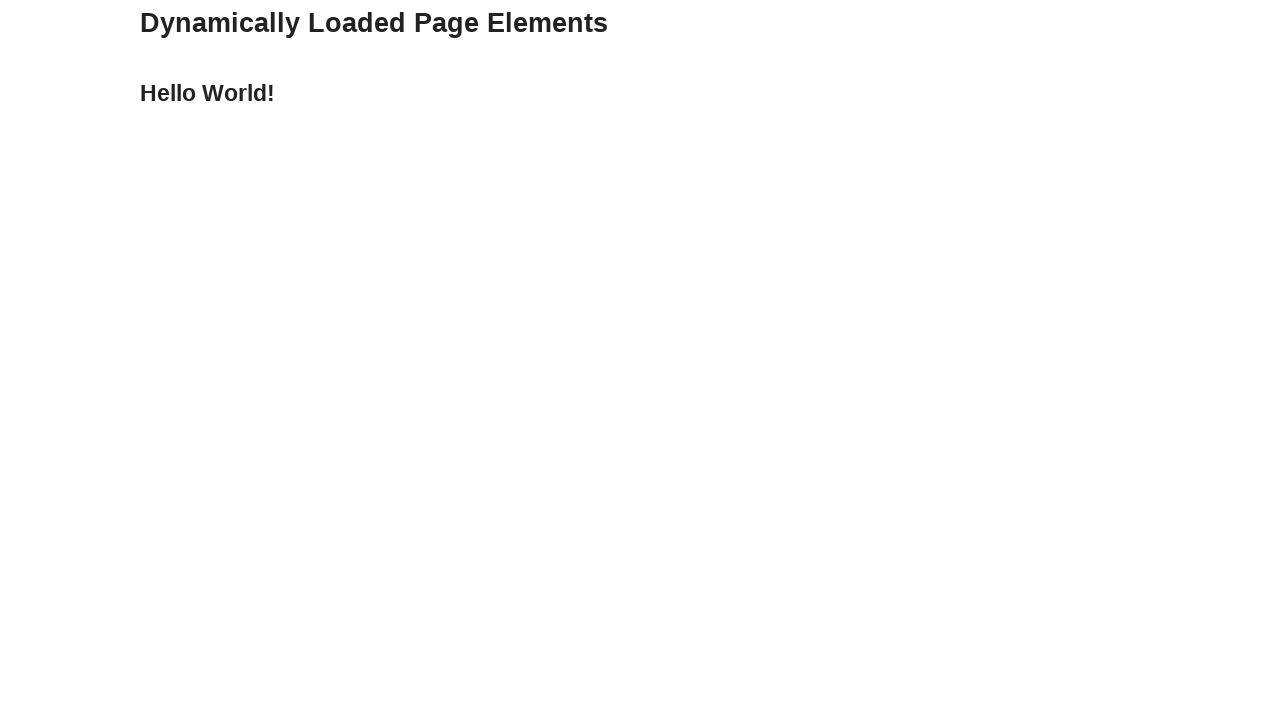

Verified that 'Hello World!' element is visible
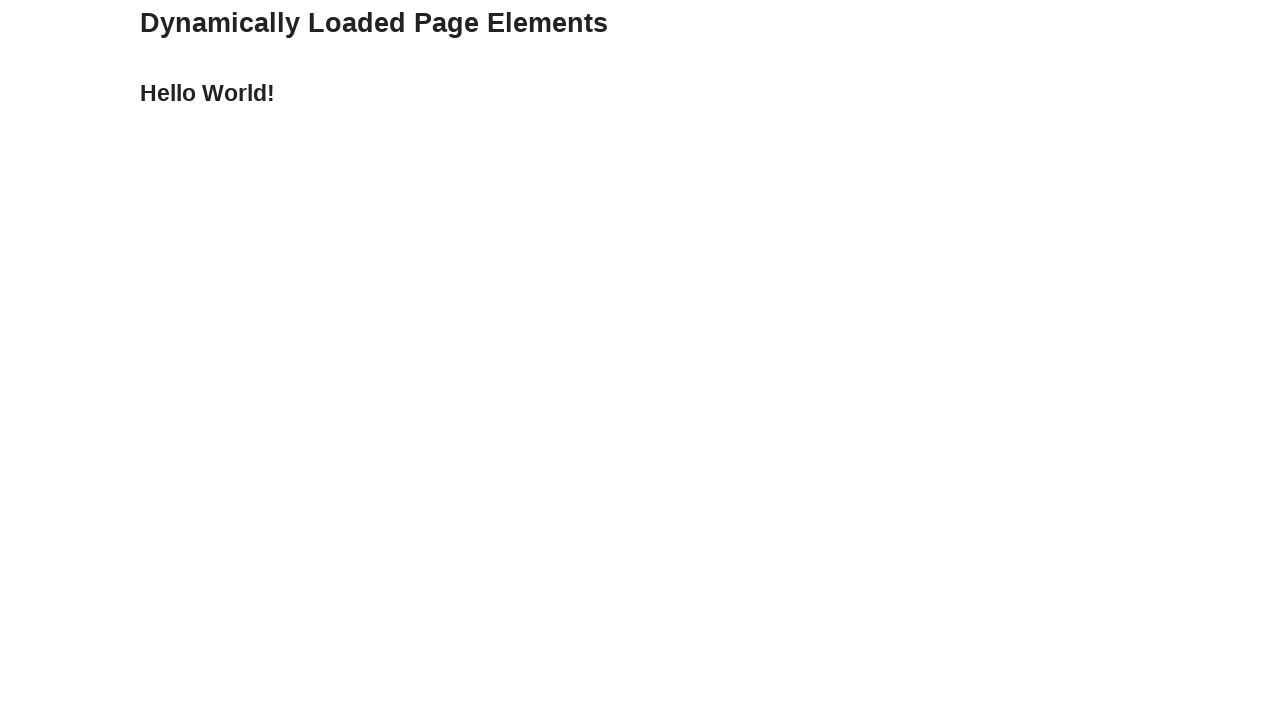

Verified that element text content equals 'Hello World!'
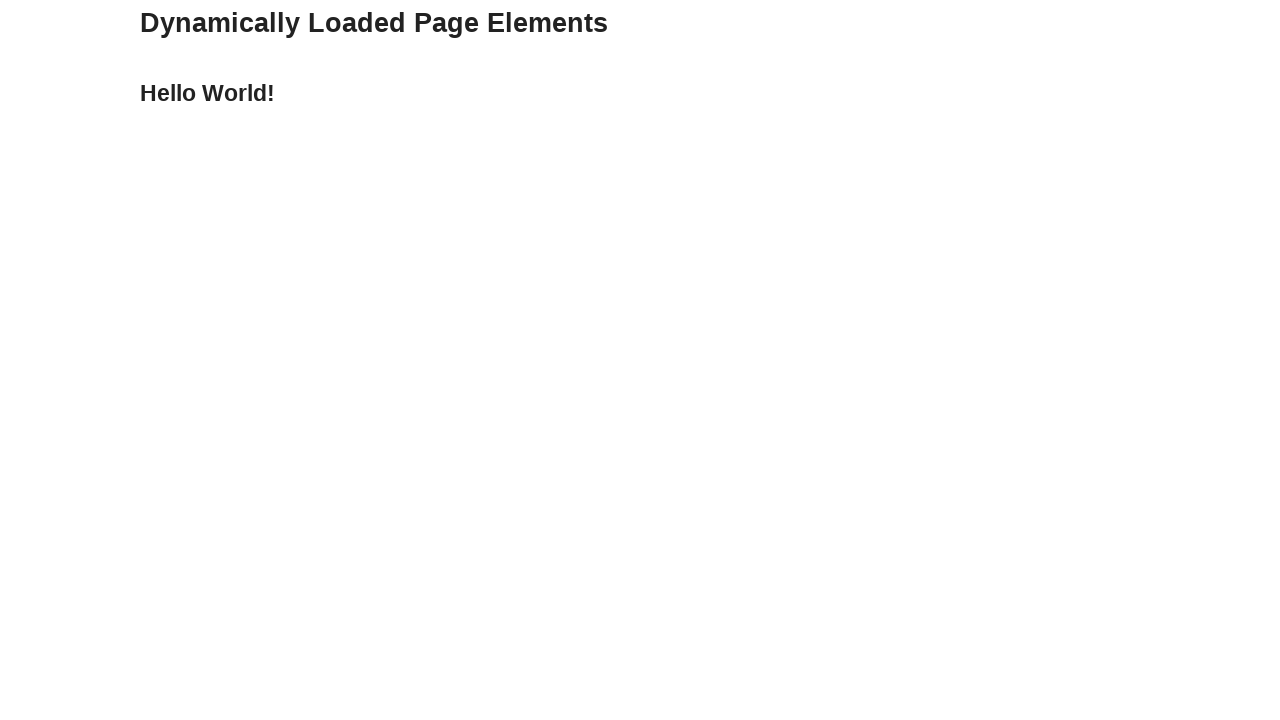

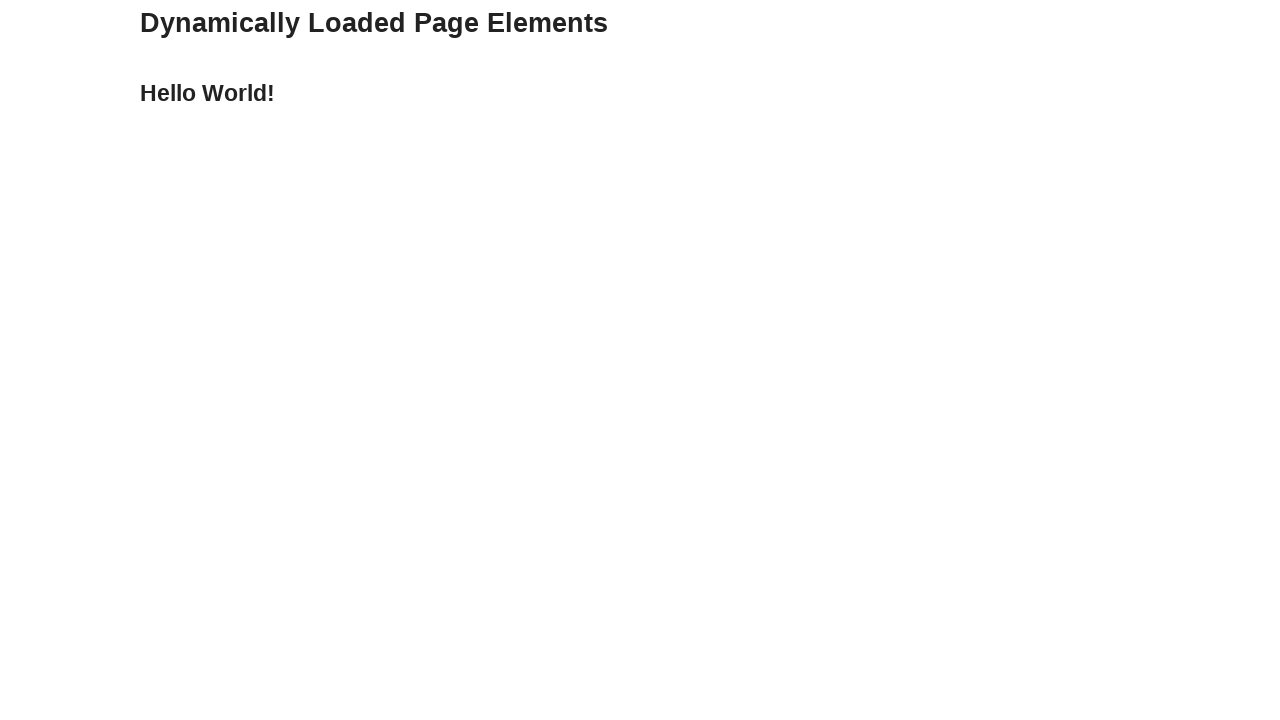